Tests keyboard key presses by sending SPACE and TAB keys to the page and verifying the displayed result text confirms which key was pressed.

Starting URL: http://the-internet.herokuapp.com/key_presses

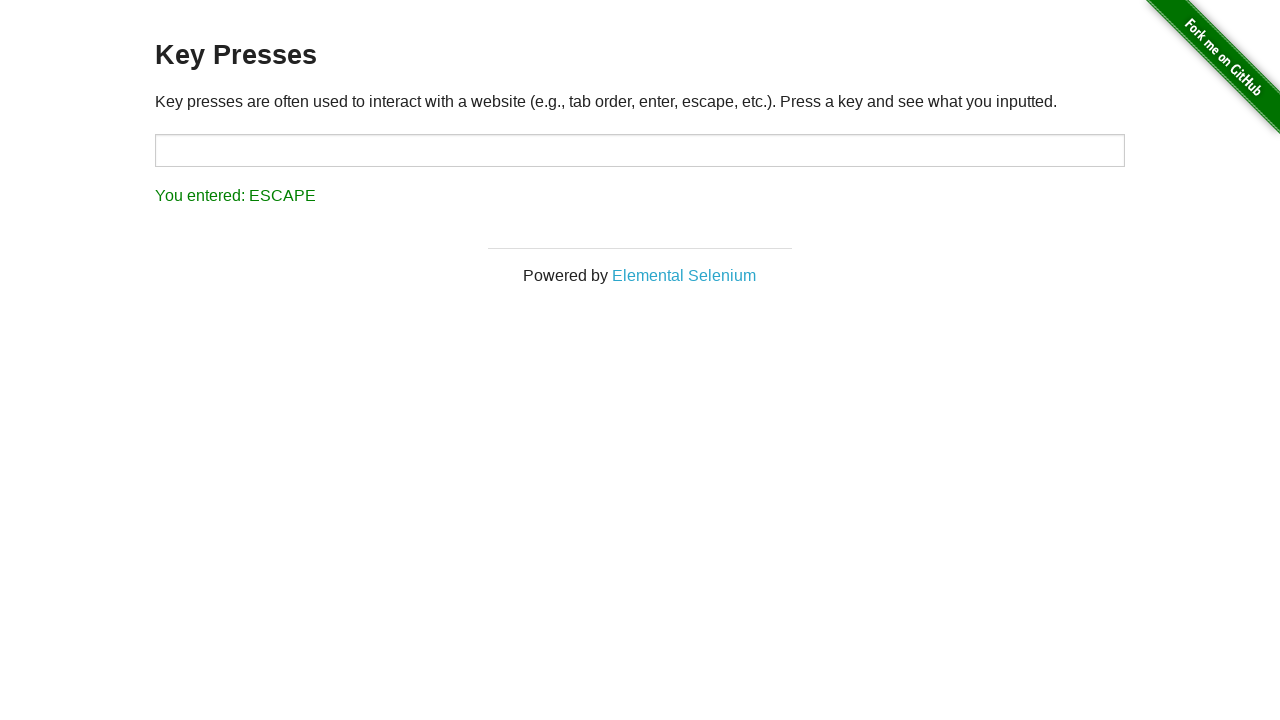

Pressed SPACE key on example element on .example
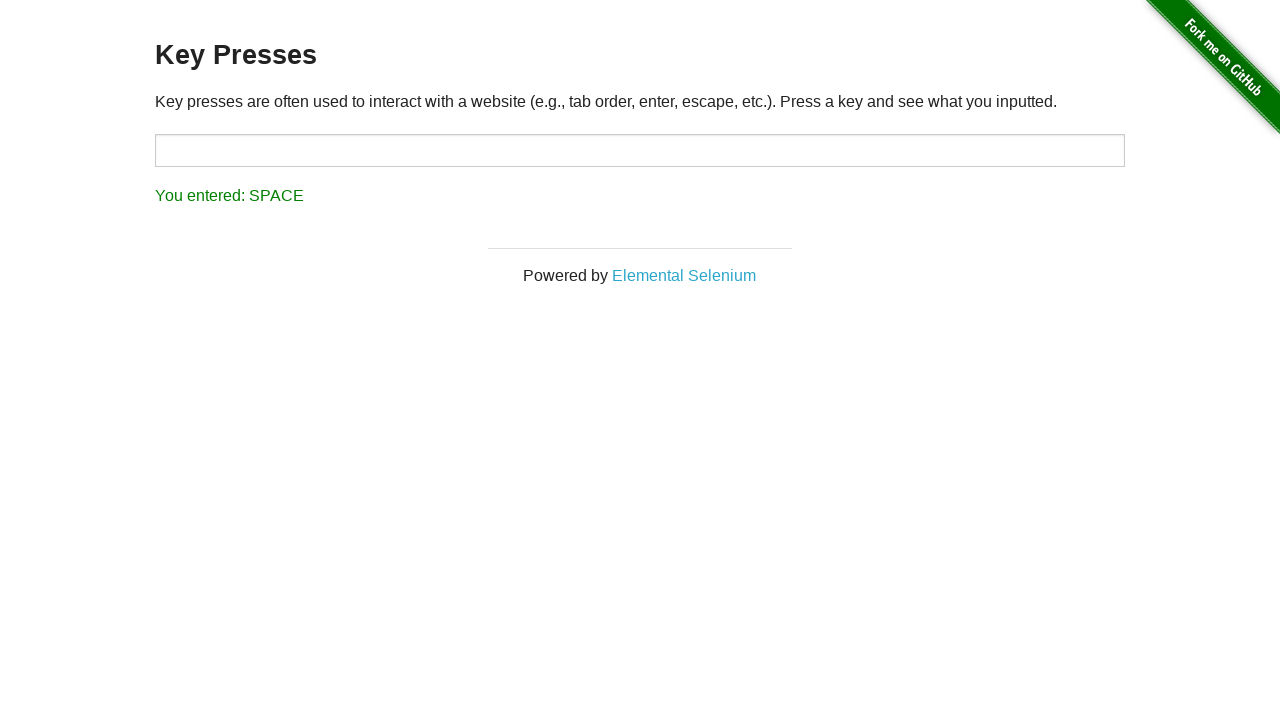

Retrieved result text: You entered: SPACE
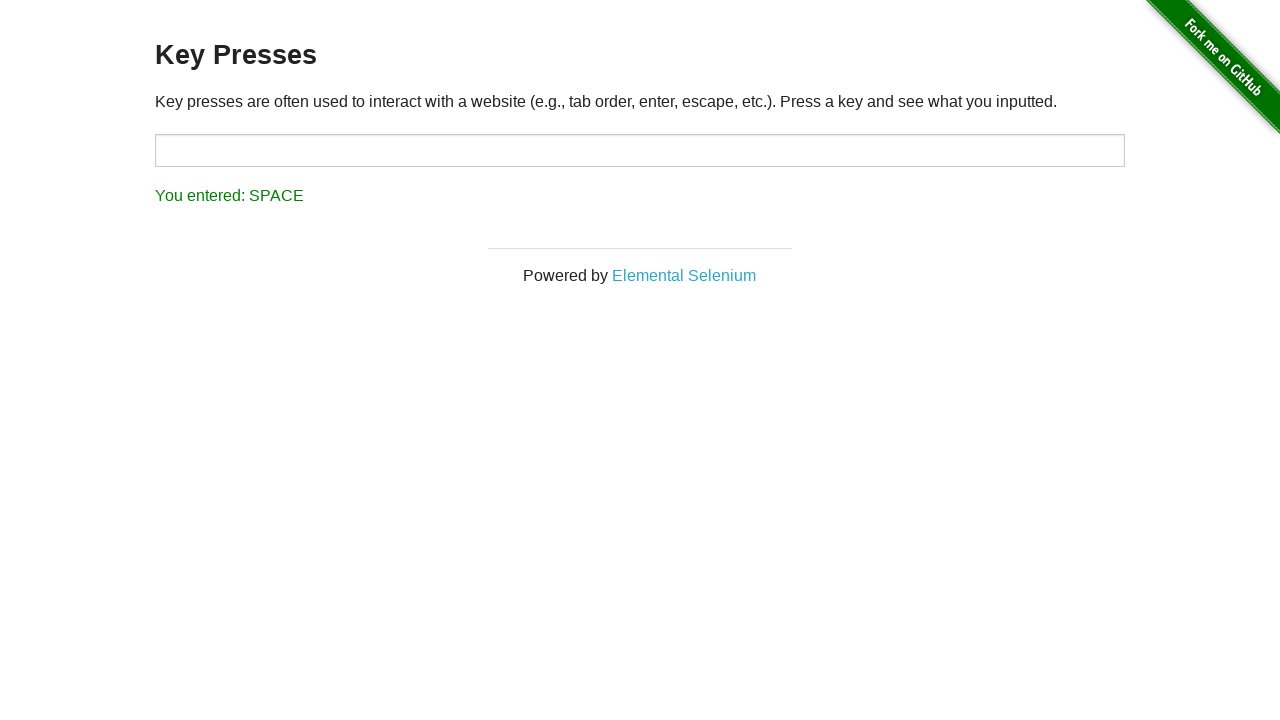

Verified result text shows SPACE was pressed
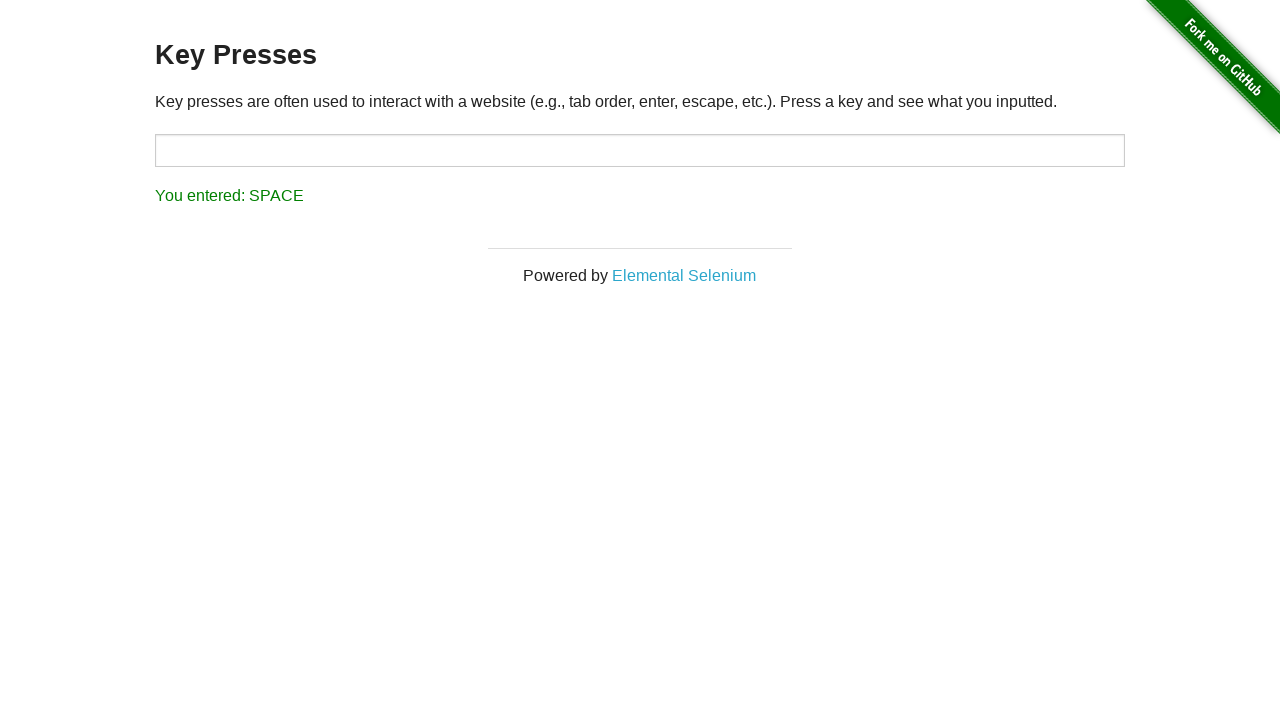

Pressed TAB key on currently focused element
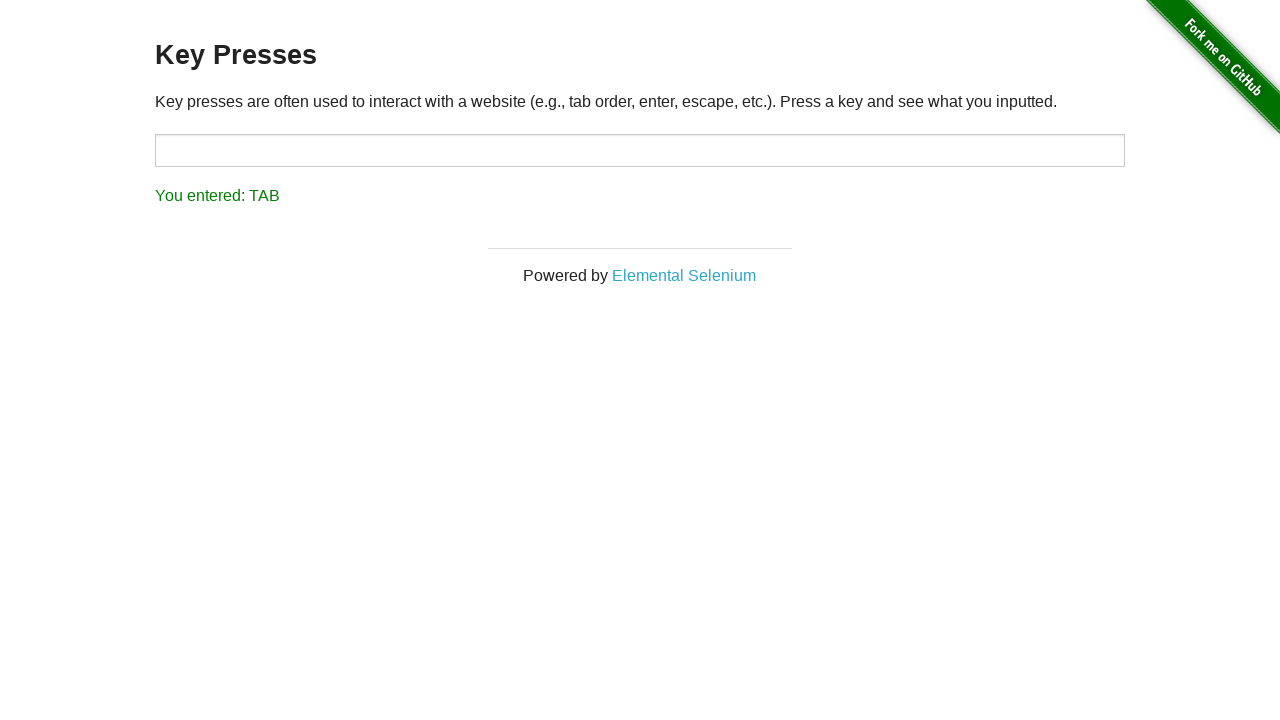

Retrieved result text: You entered: TAB
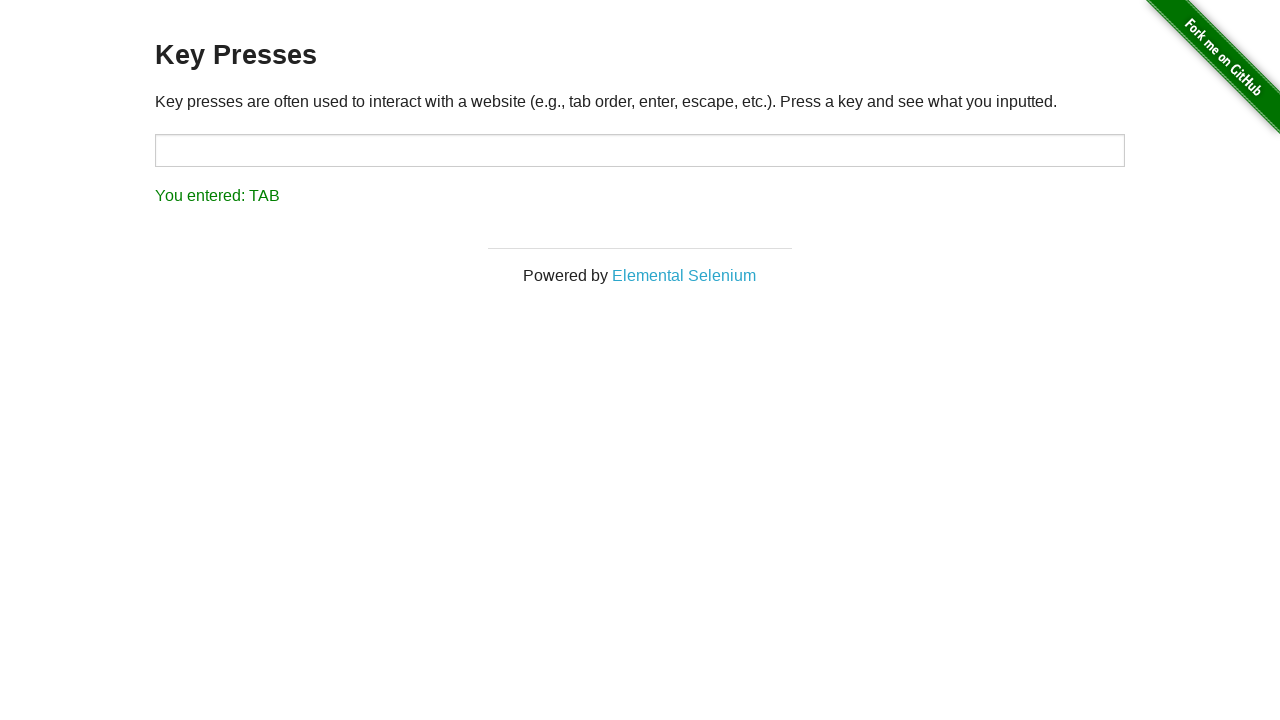

Verified result text shows TAB was pressed
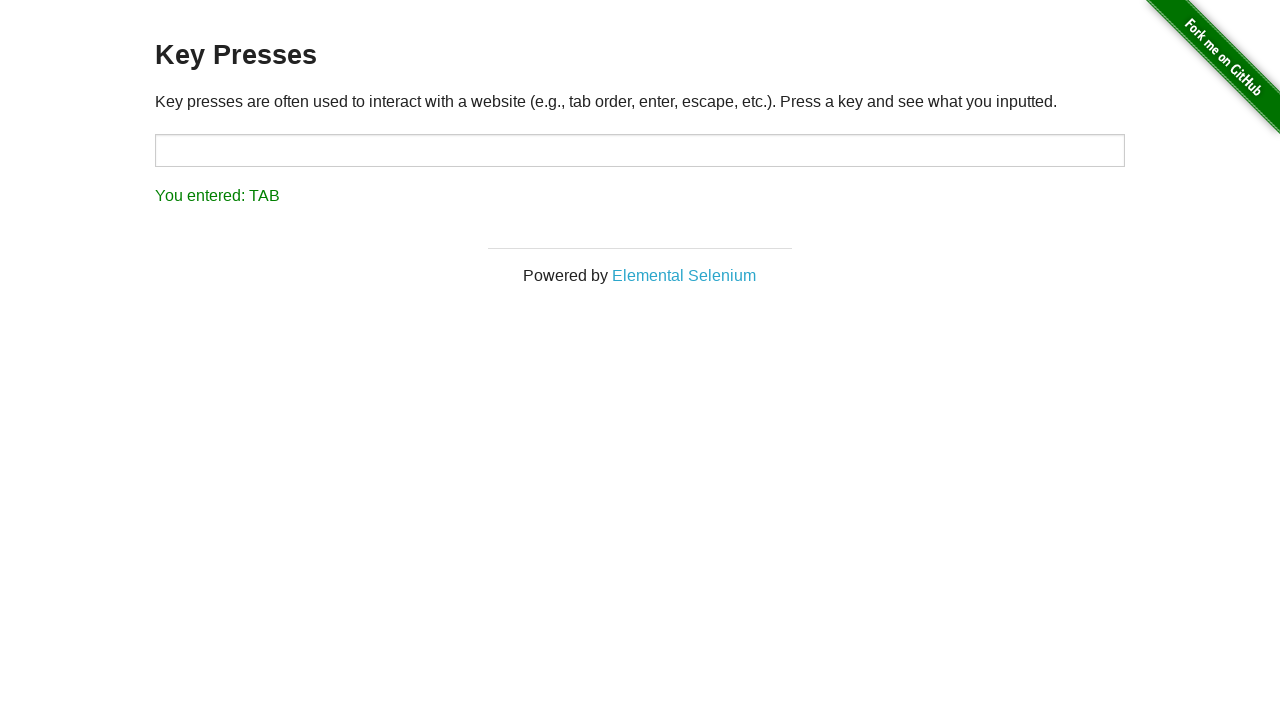

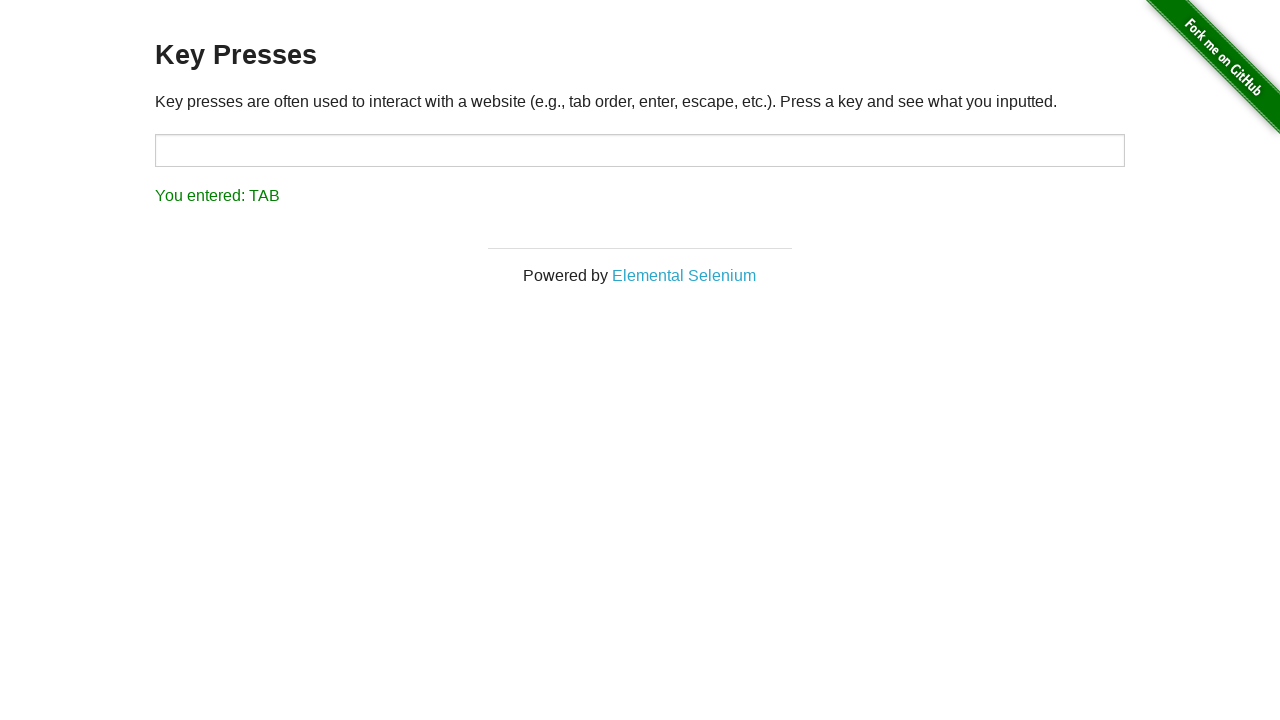